Tests dynamic controls functionality by clicking Remove button, verifying "It's gone!" message appears, then clicking Add button and verifying "It's back!" message appears using implicit waits.

Starting URL: https://the-internet.herokuapp.com/dynamic_controls

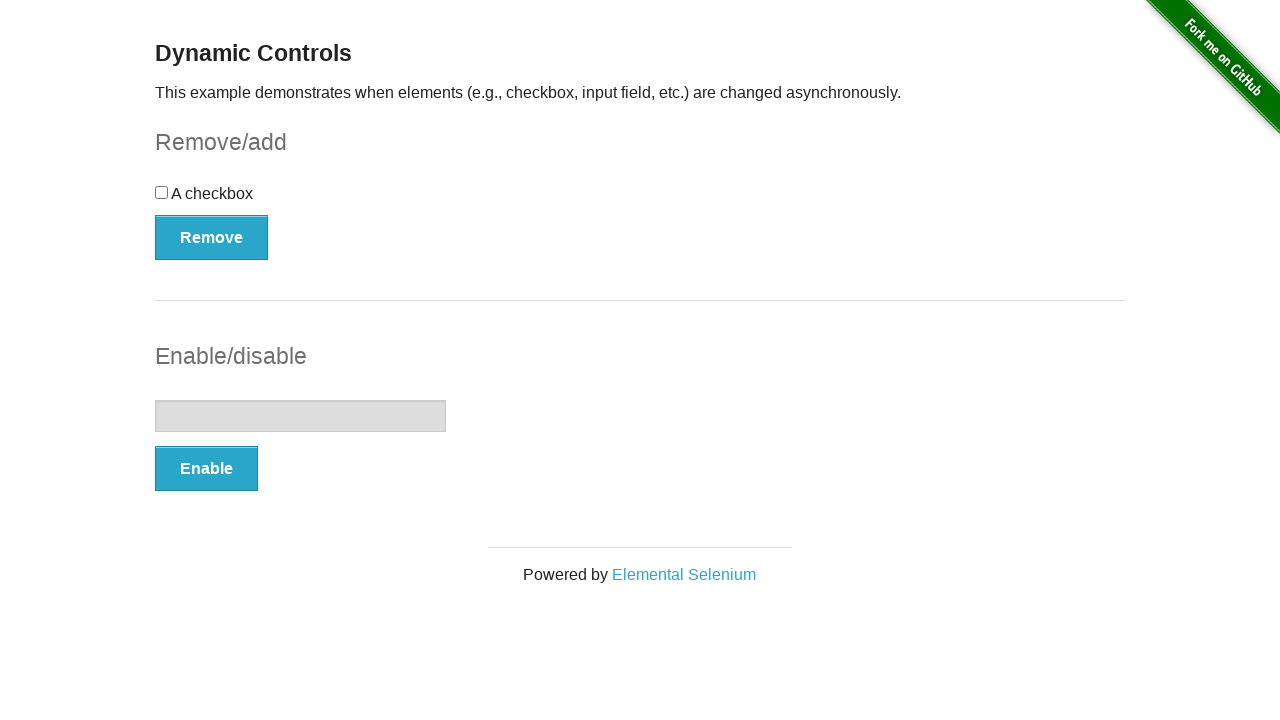

Navigated to dynamic controls page
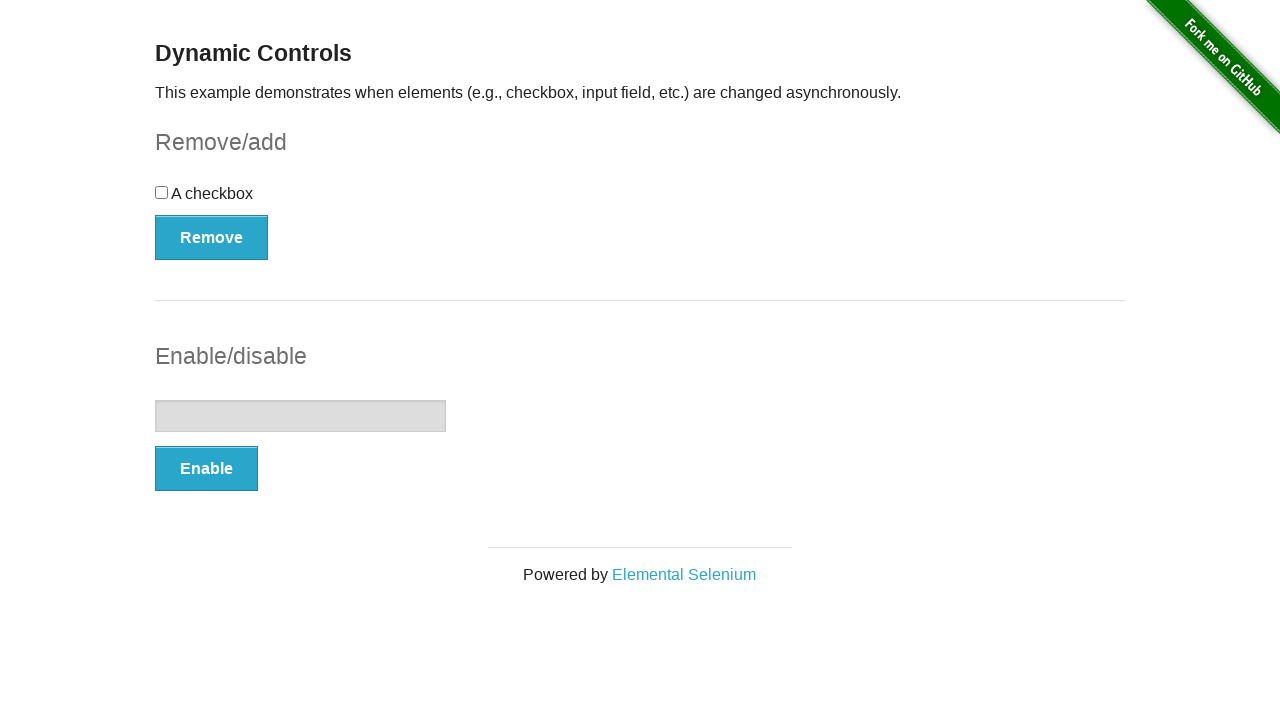

Clicked Remove button at (212, 237) on xpath=//button[text()='Remove']
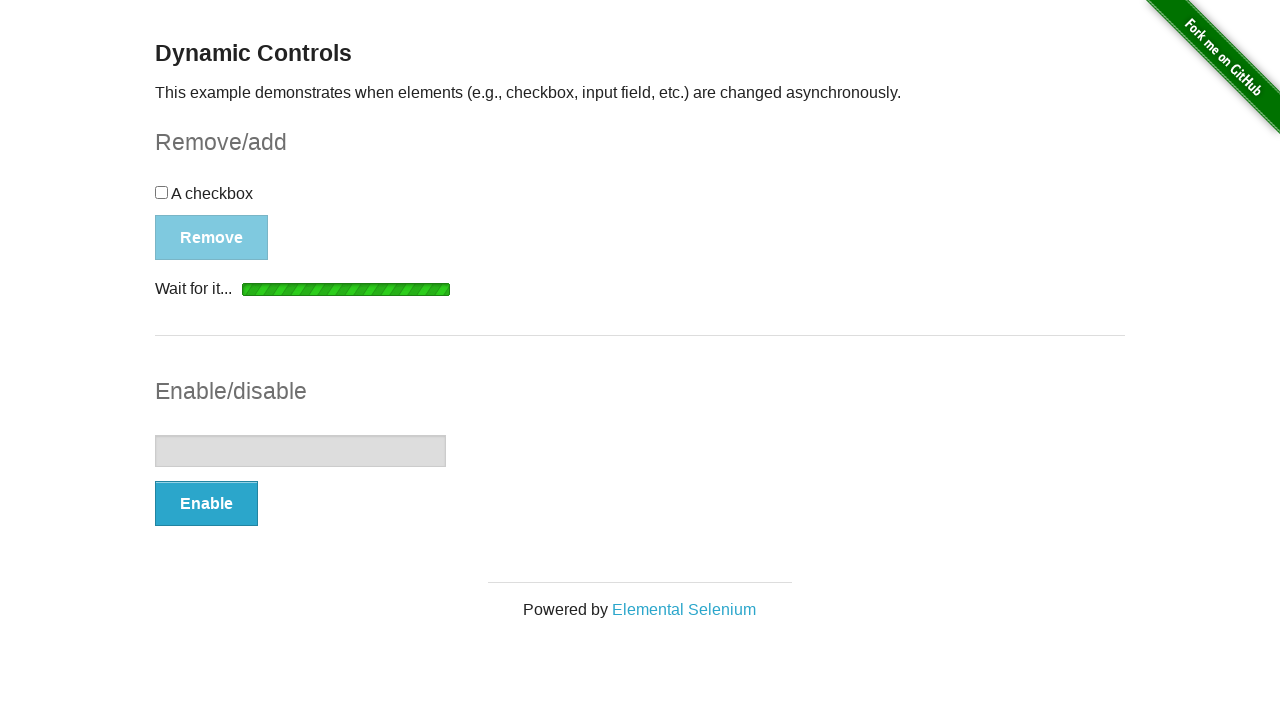

Verified 'It's gone!' message is displayed
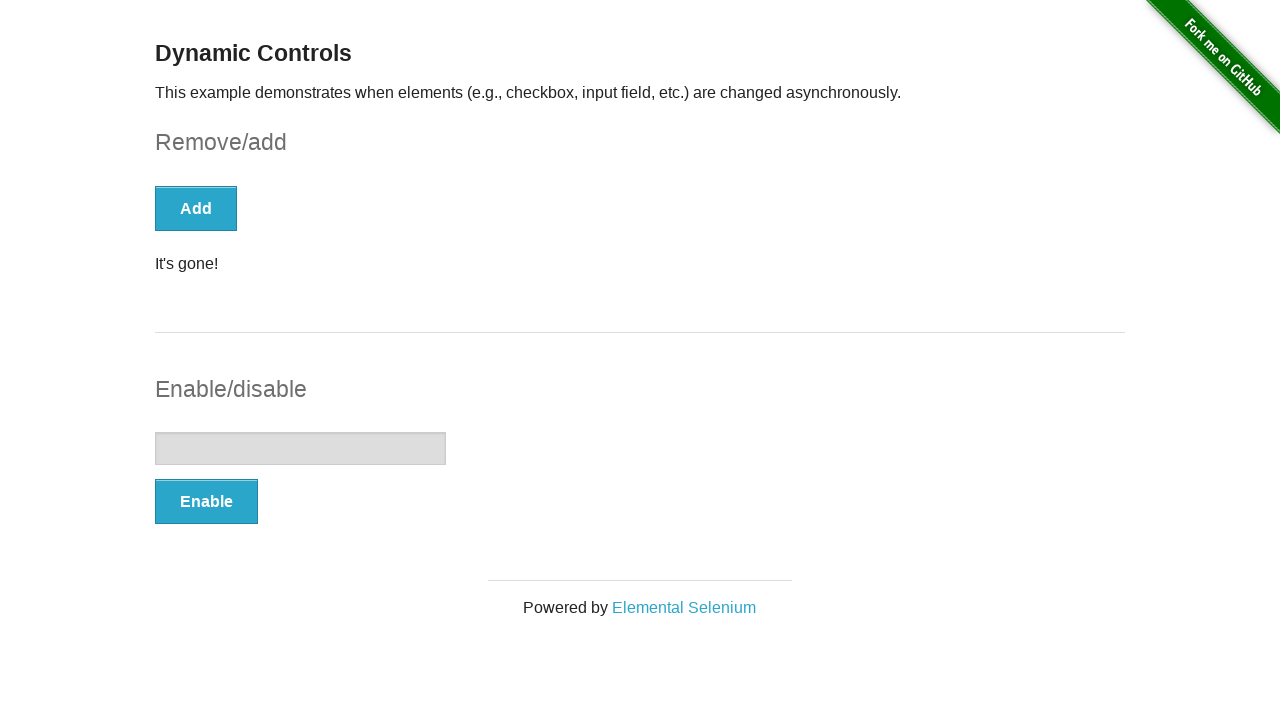

Clicked Add button at (196, 208) on xpath=//button[text()='Add']
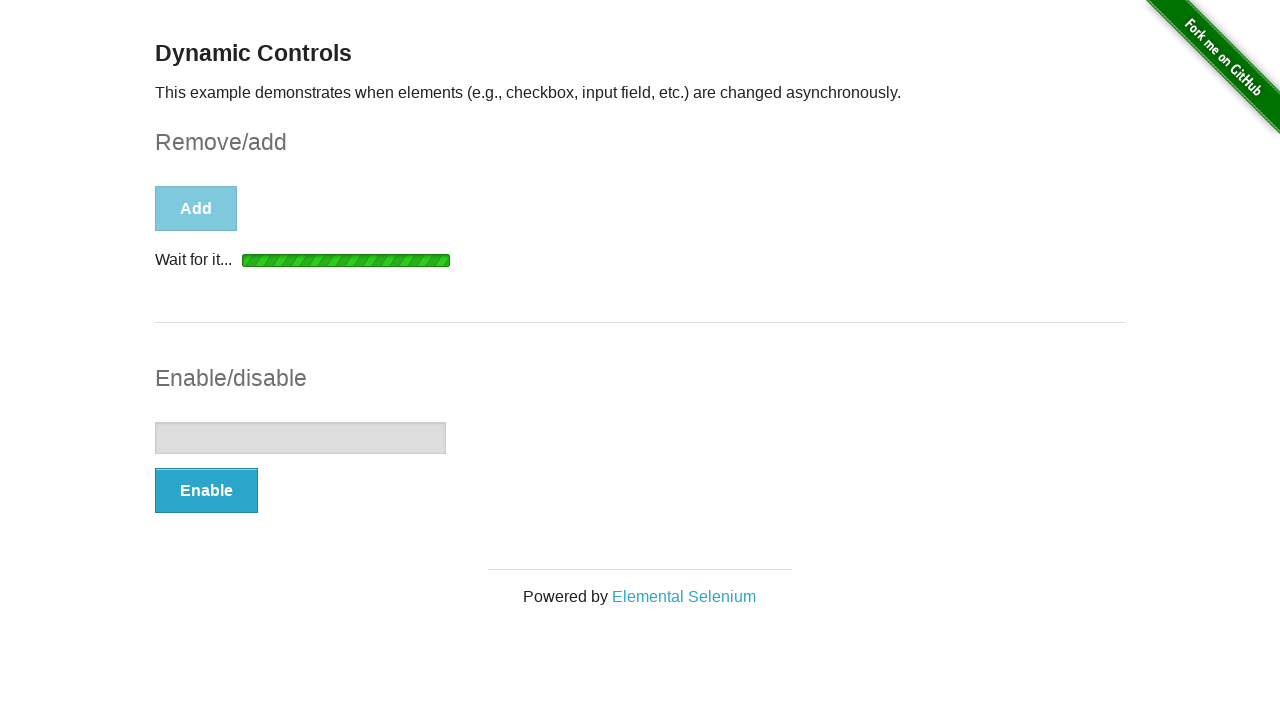

Verified 'It's back!' message is displayed
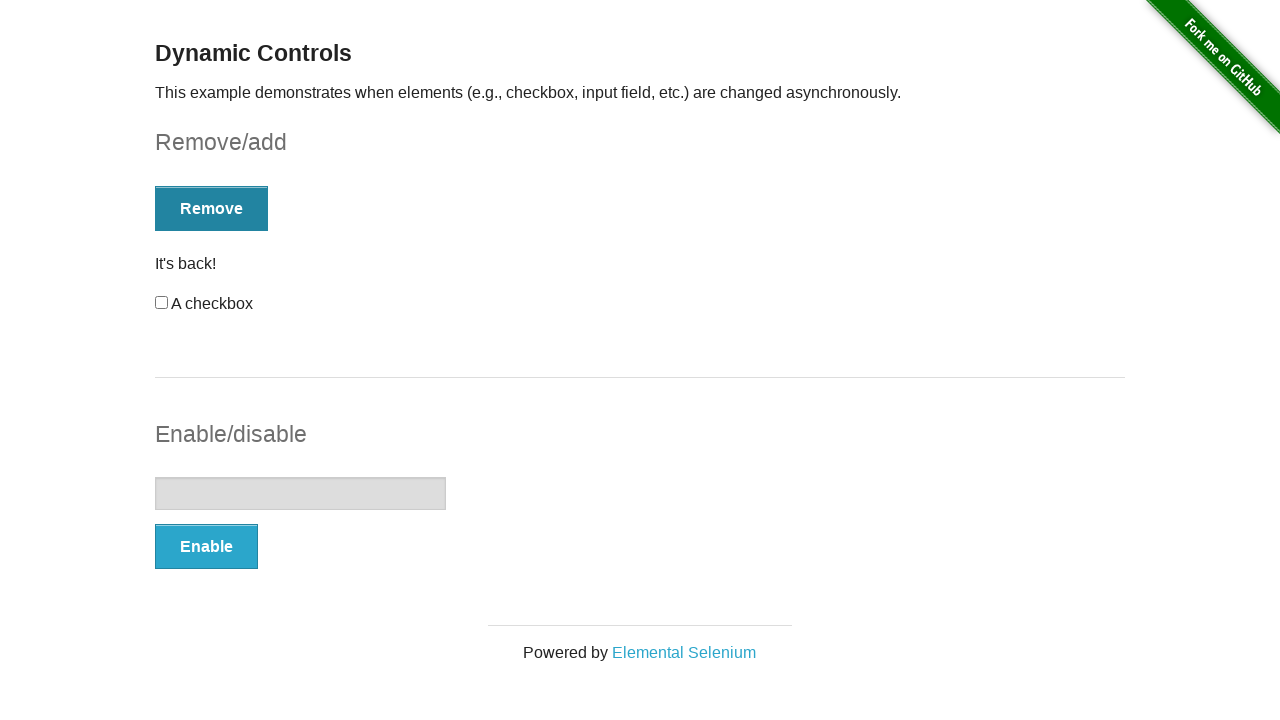

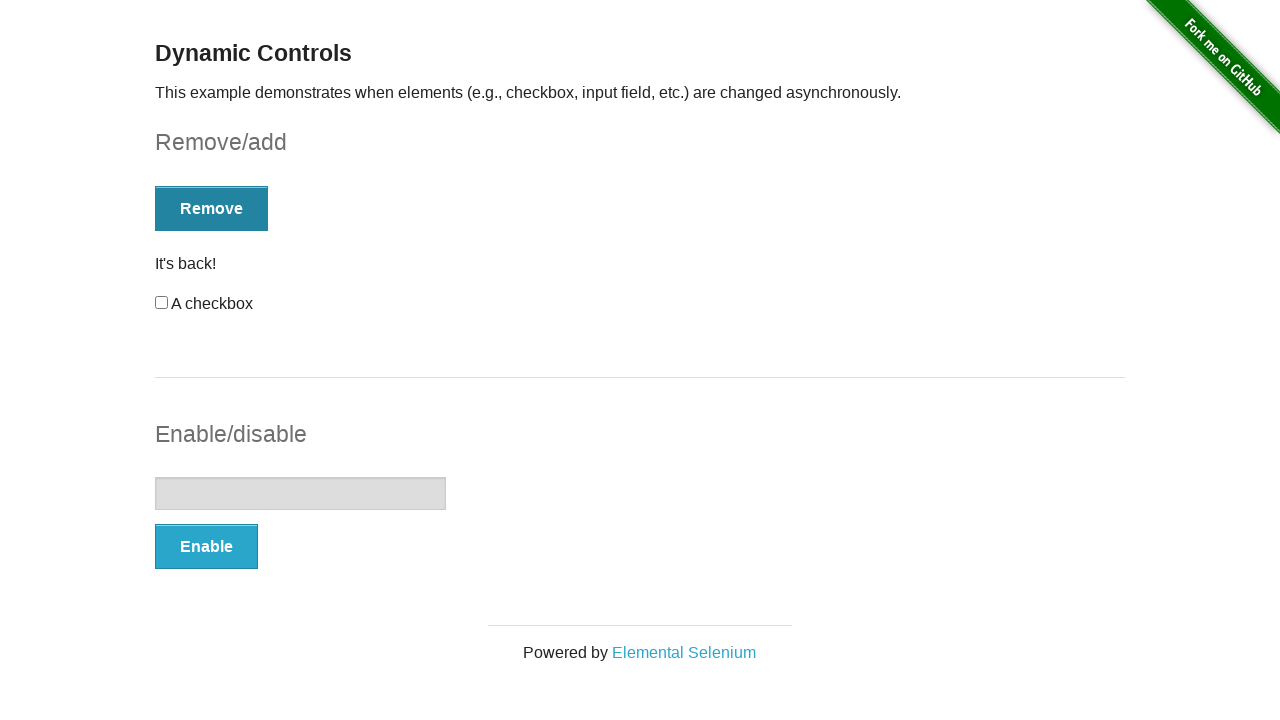